Tests displaying jQuery Growl notification messages on a page by injecting jQuery, jQuery Growl library, and its styles, then triggering notification popups.

Starting URL: http://the-internet.herokuapp.com

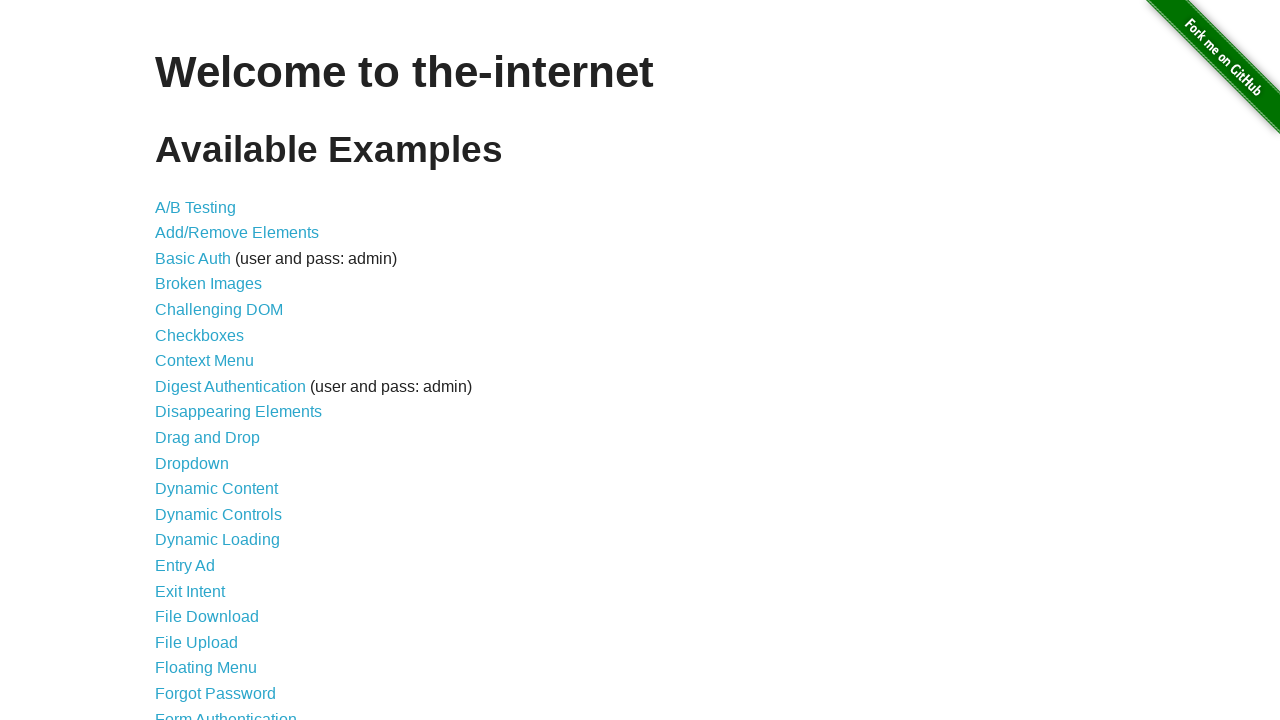

Injected jQuery library into page if not already present
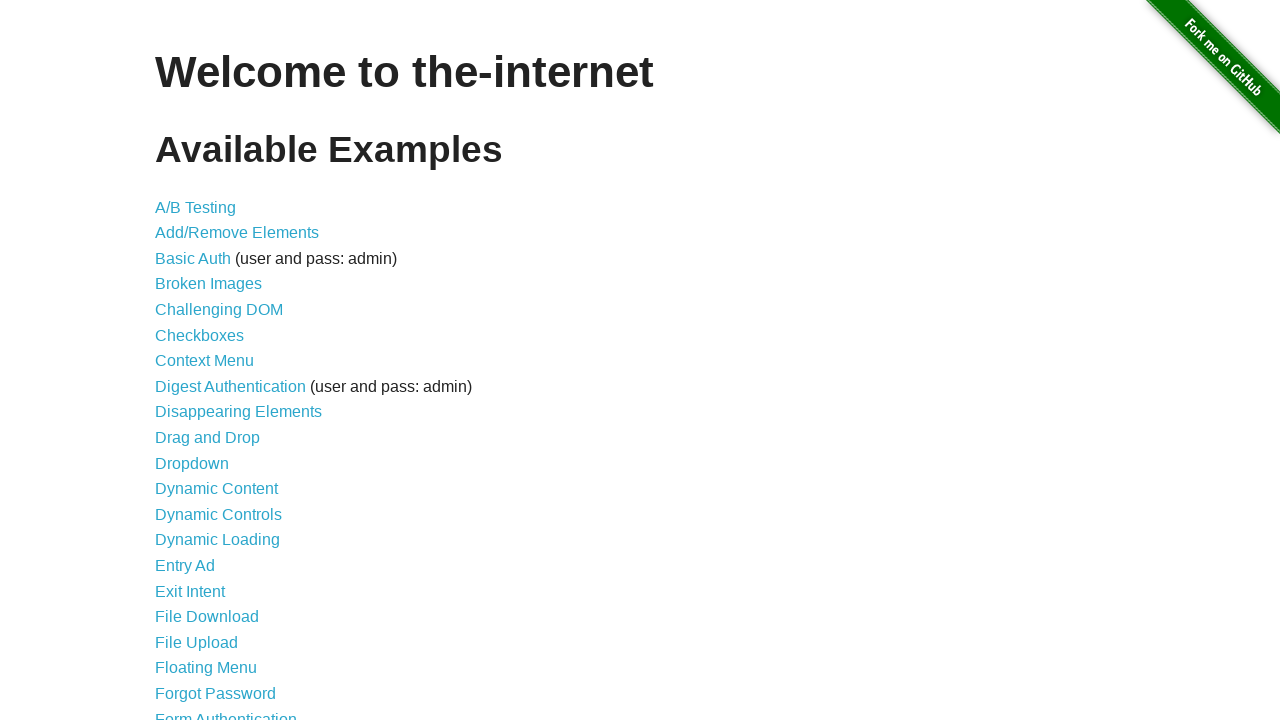

jQuery library loaded and available
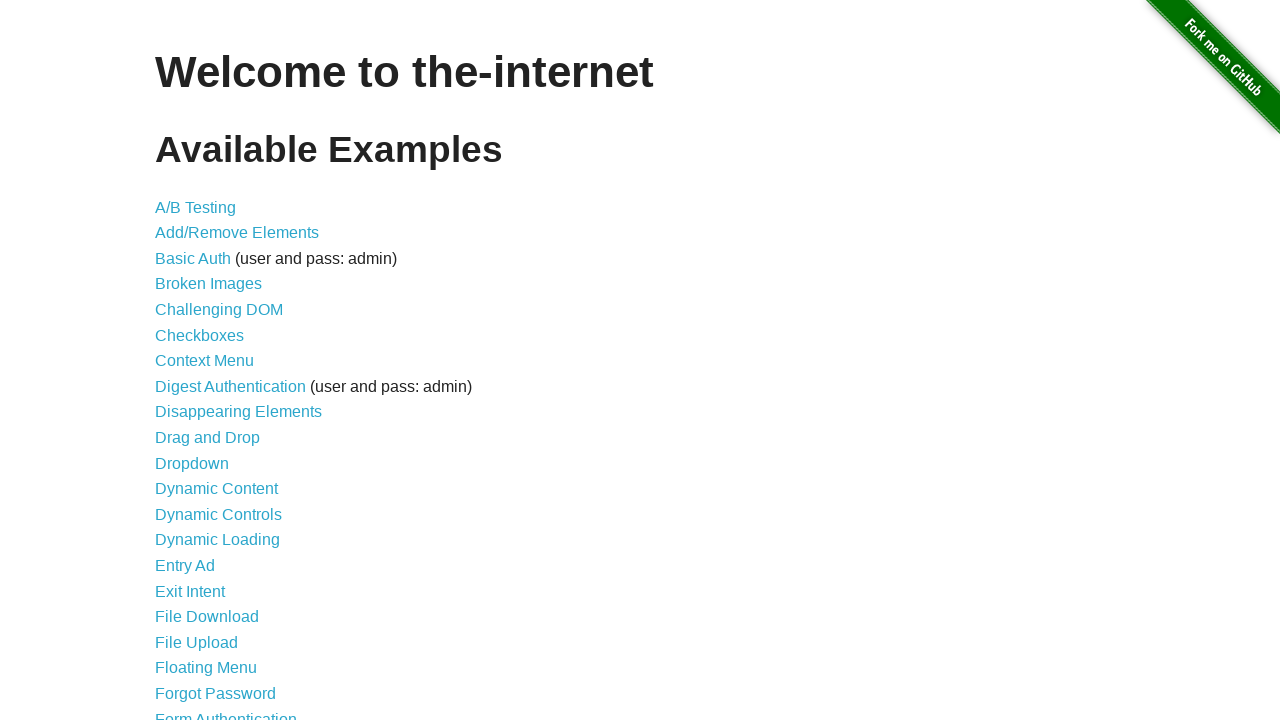

Injected jQuery Growl library into page
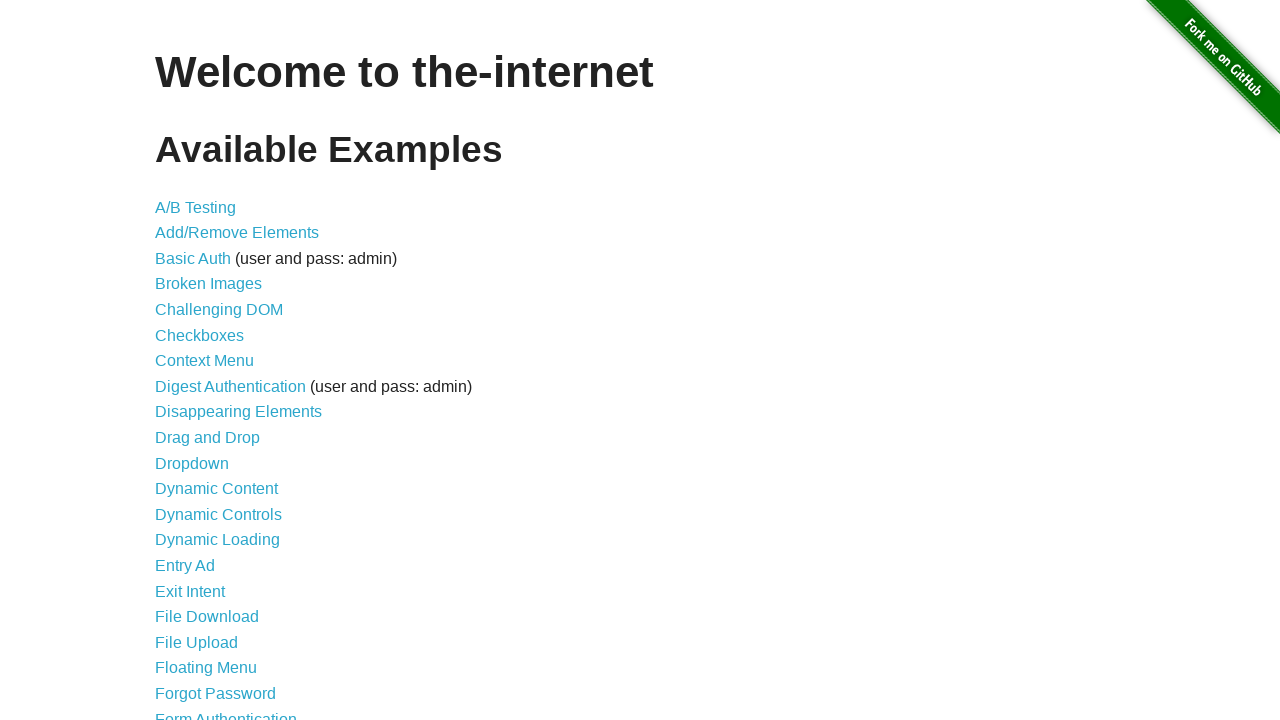

Added jQuery Growl CSS styles to page
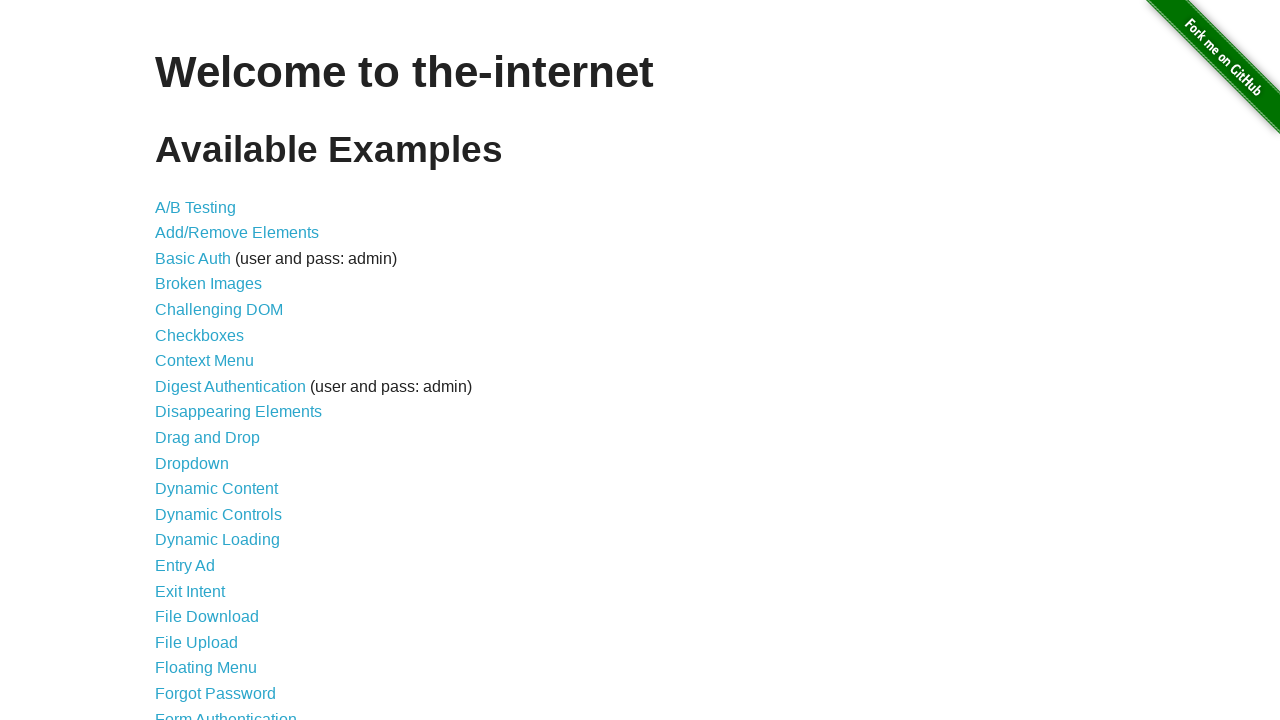

jQuery Growl function is ready to use
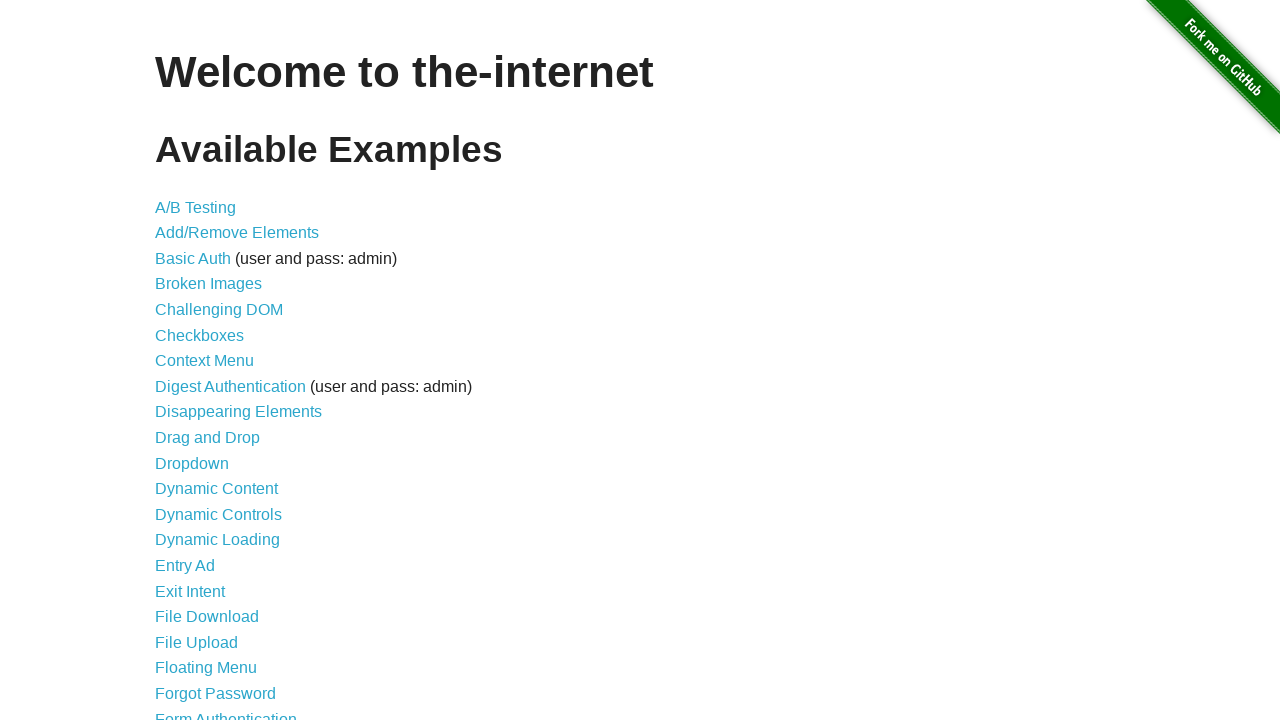

Triggered jQuery Growl notification with title 'GET' and message '/'
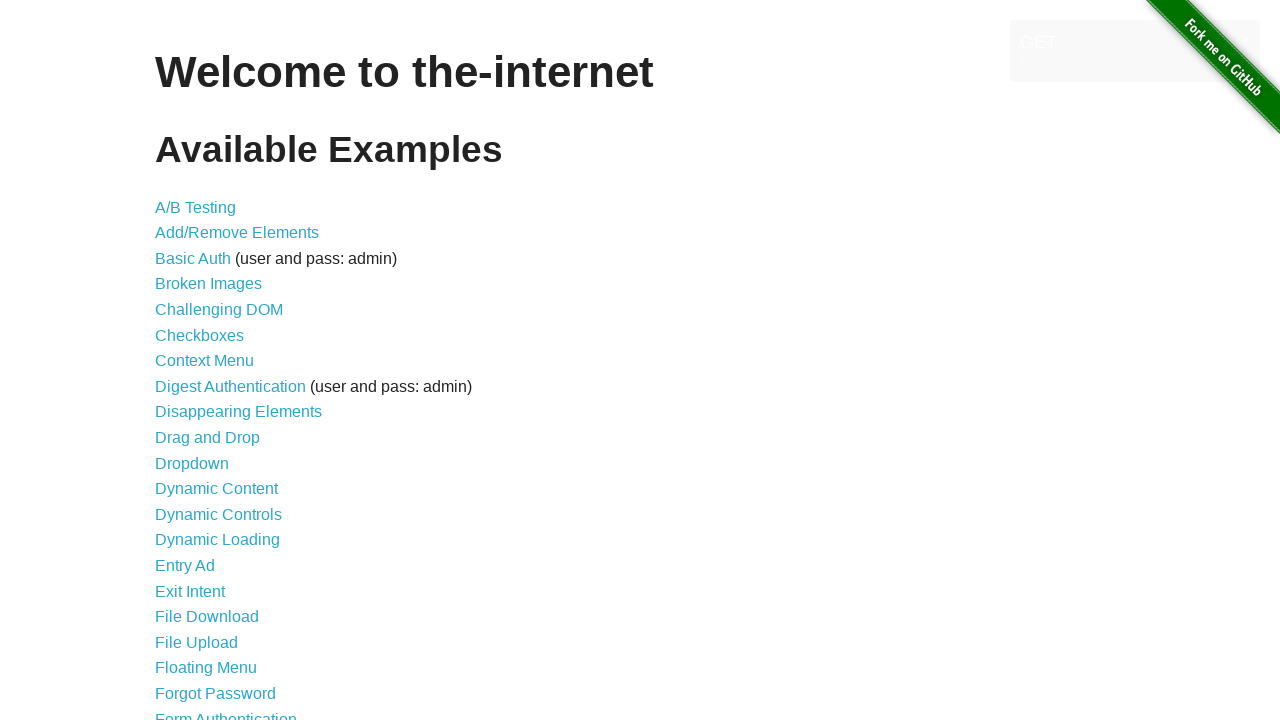

Waited 2 seconds to observe notification popup
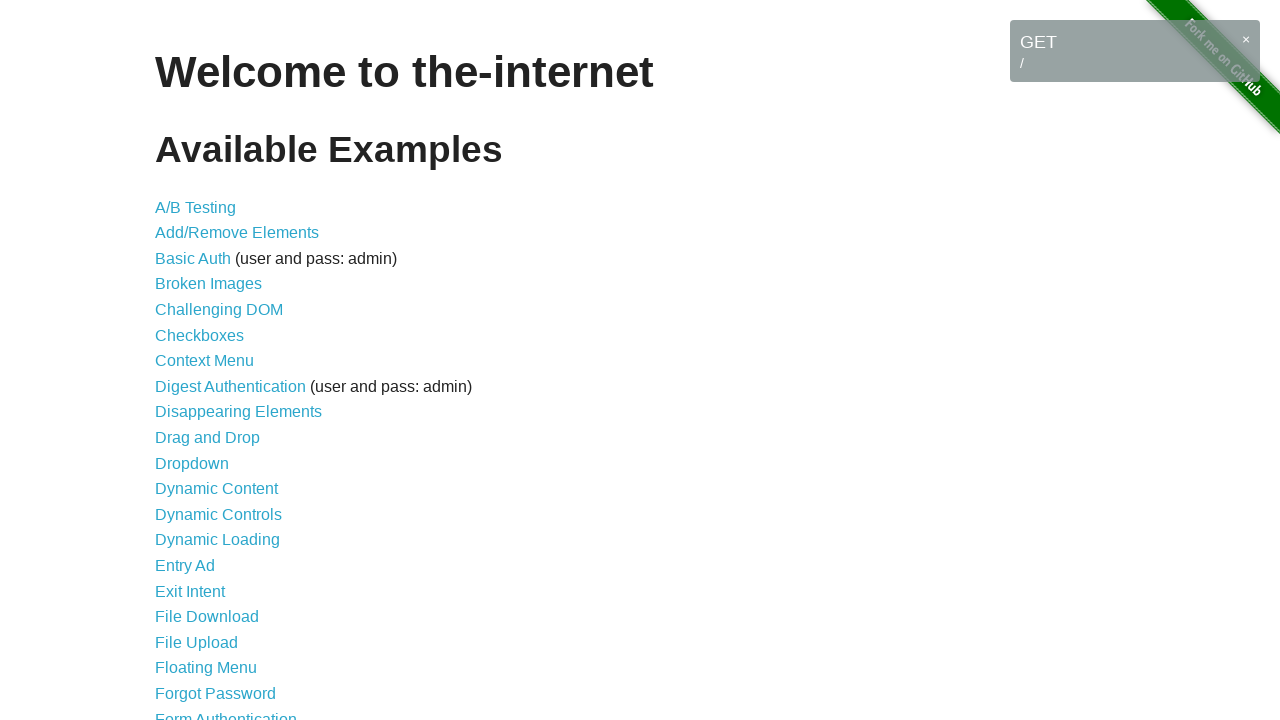

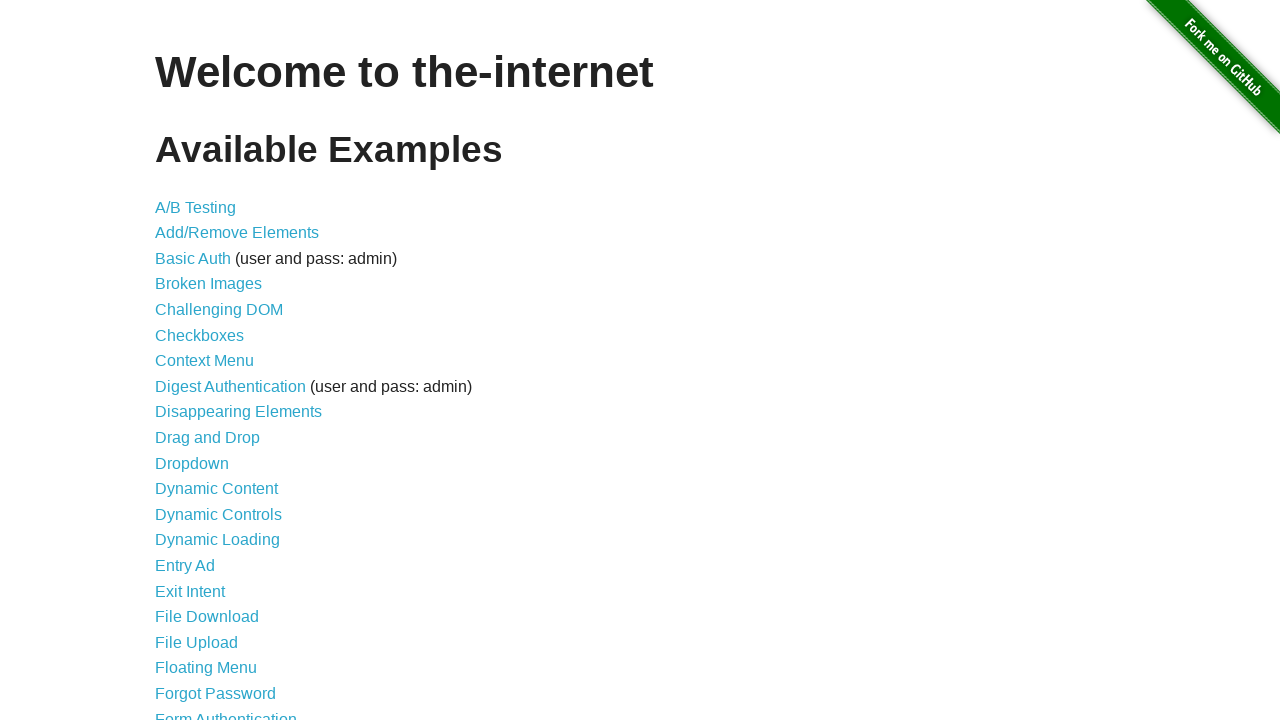